Navigates to multiple websites sequentially using separate processes approach

Starting URL: https://www.example.com

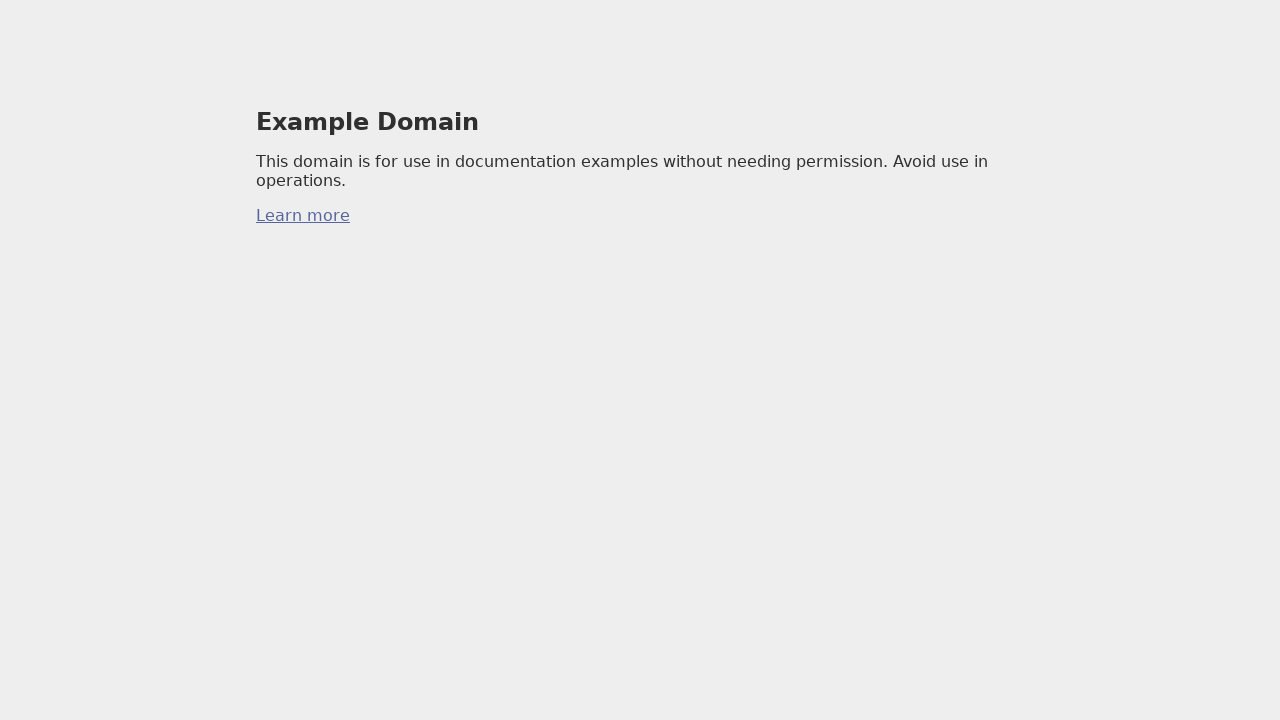

Waited for example.com to load with networkidle state
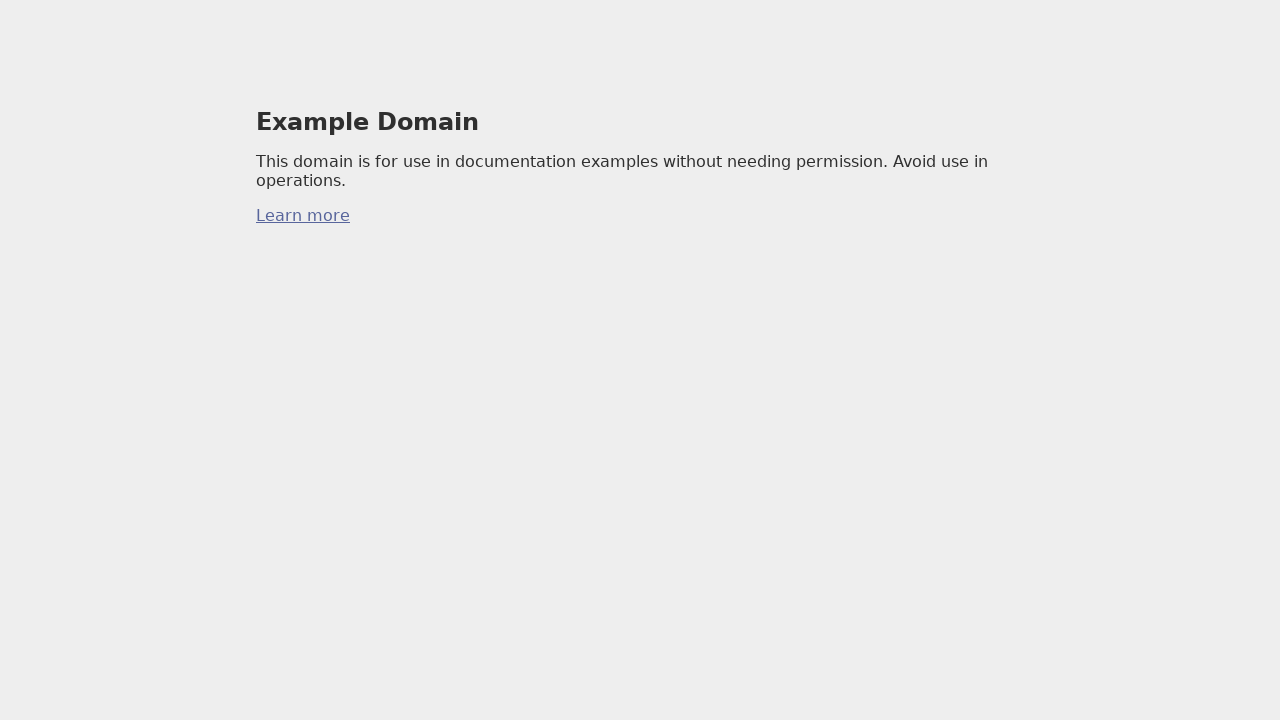

Navigated to https://www.python.org
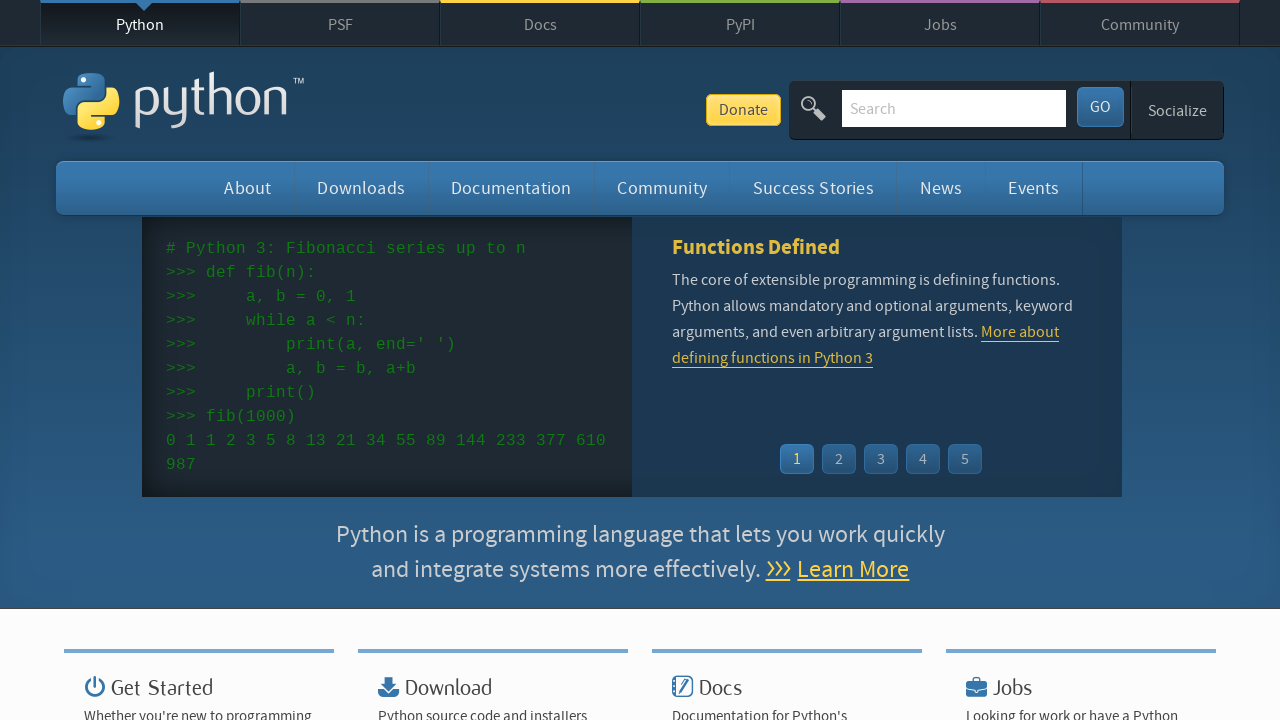

Waited for python.org to load with networkidle state
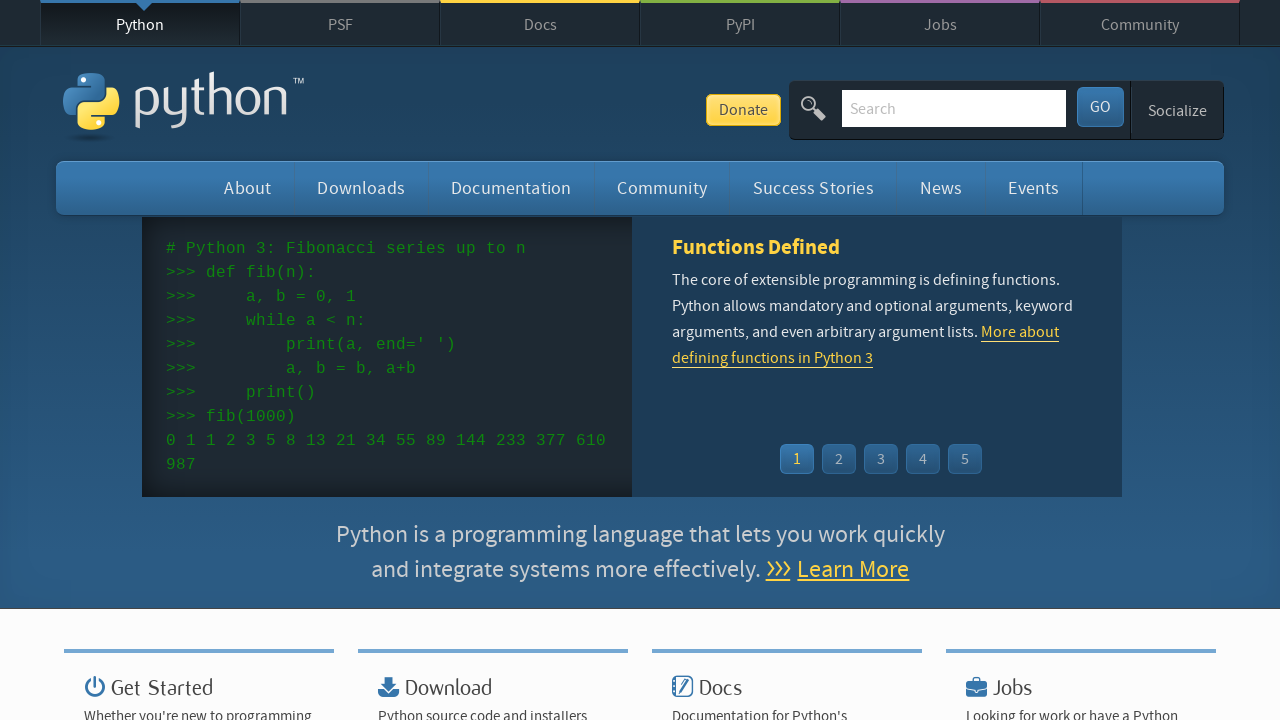

Navigated to https://www.selenium.dev
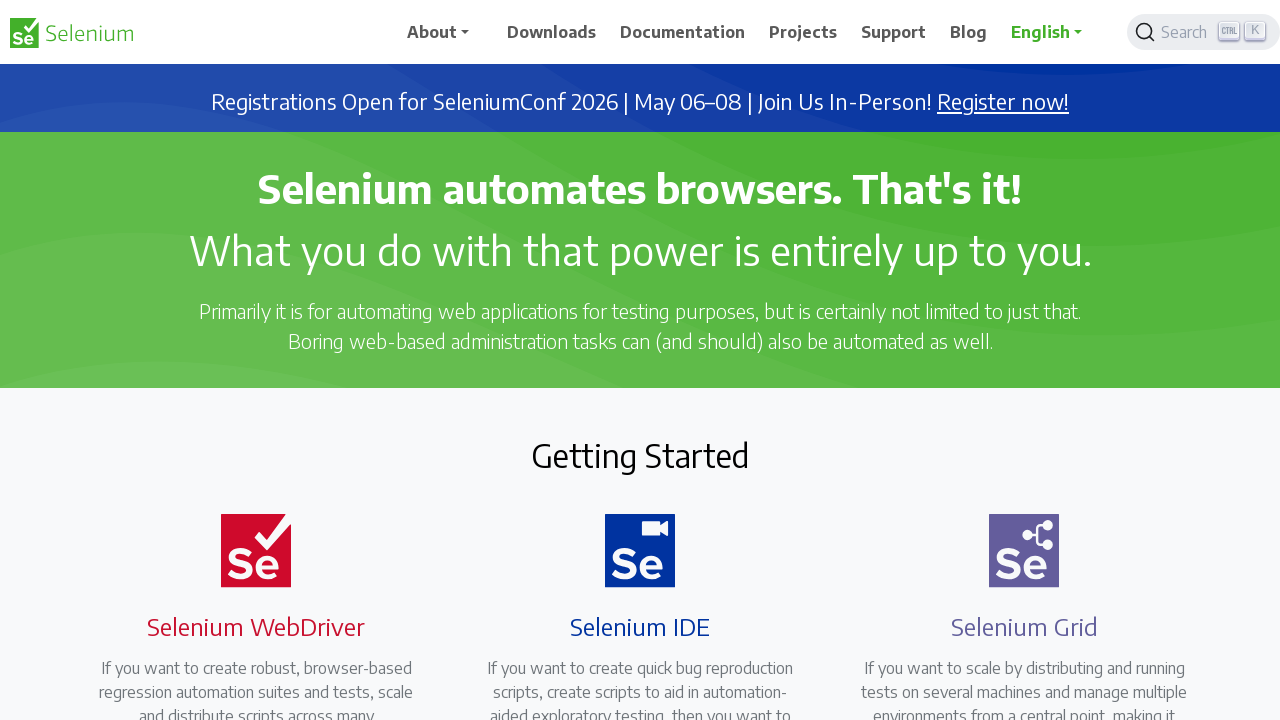

Waited for selenium.dev to load with networkidle state
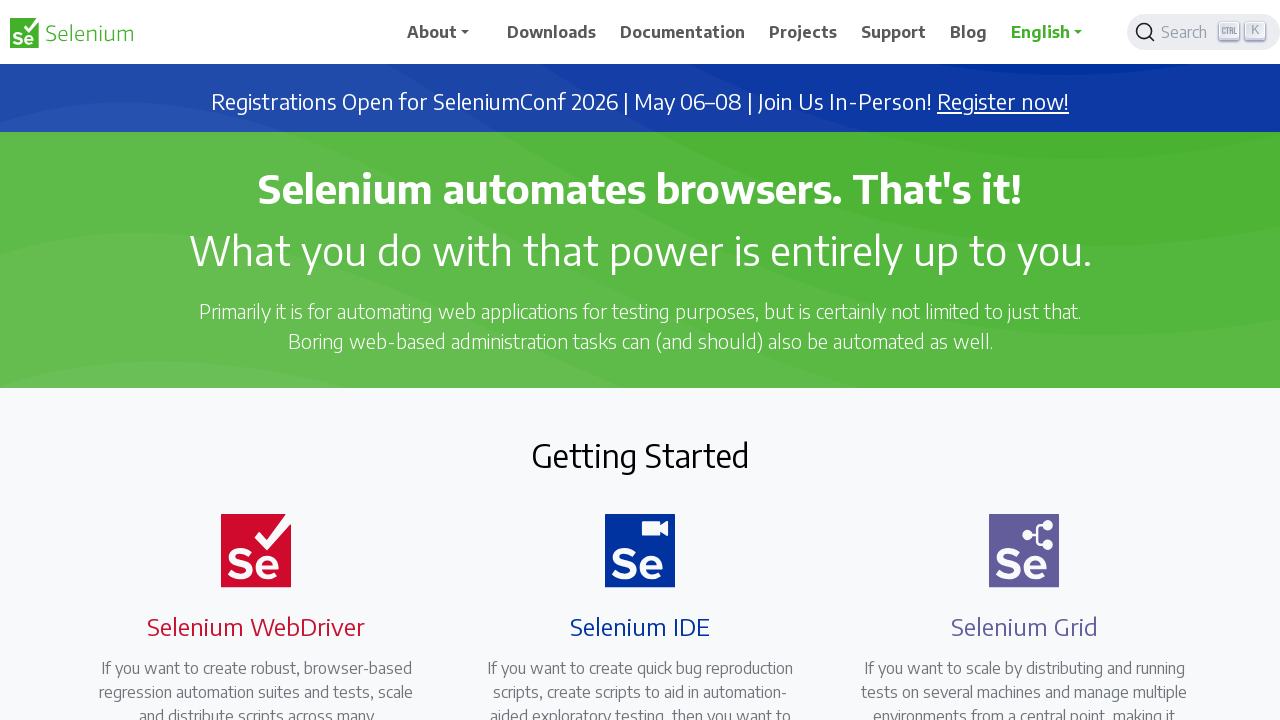

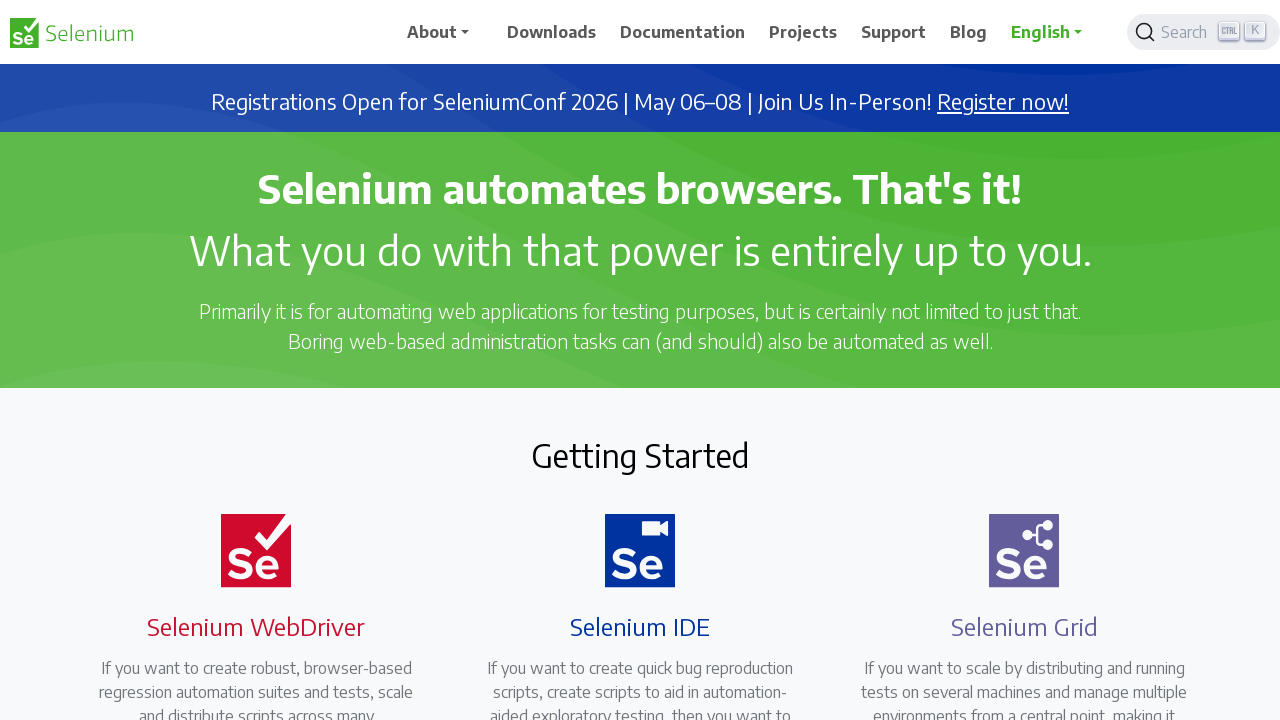